Tests iframe handling by navigating to a frames demo page, switching to an iframe, and reading text content from an element inside the frame

Starting URL: https://demoqa.com/frames

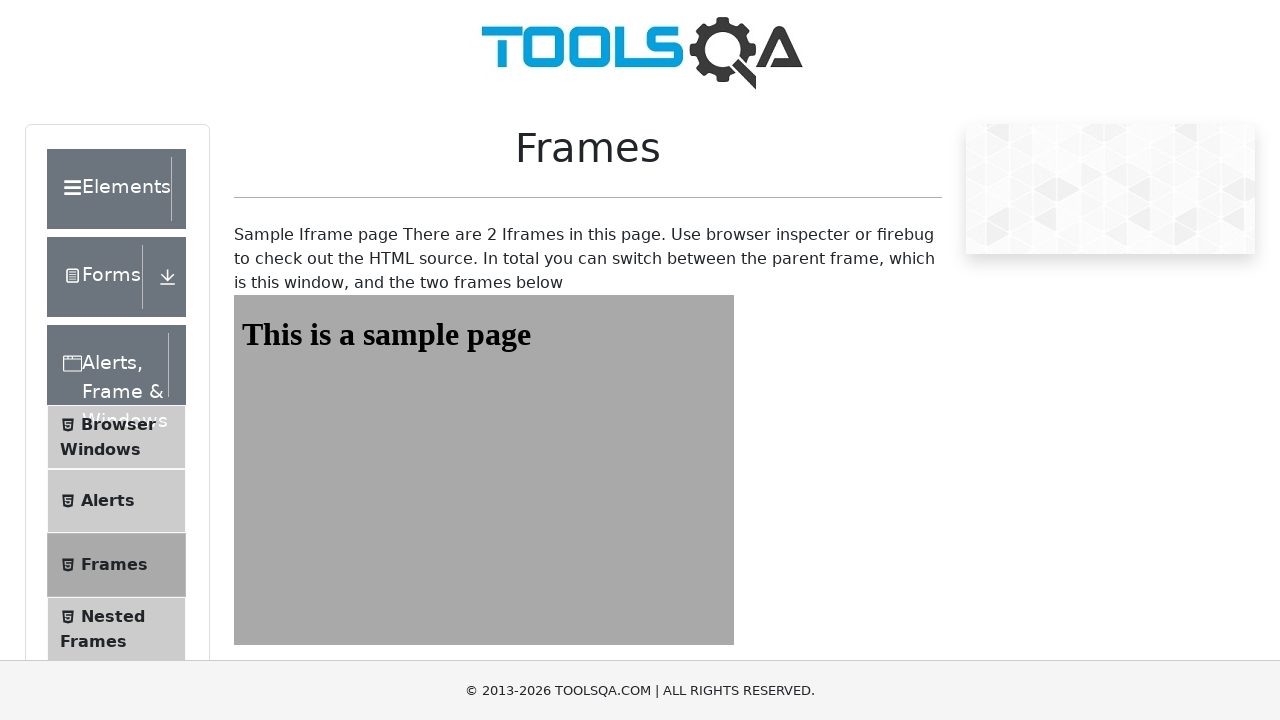

Navigated to frames demo page
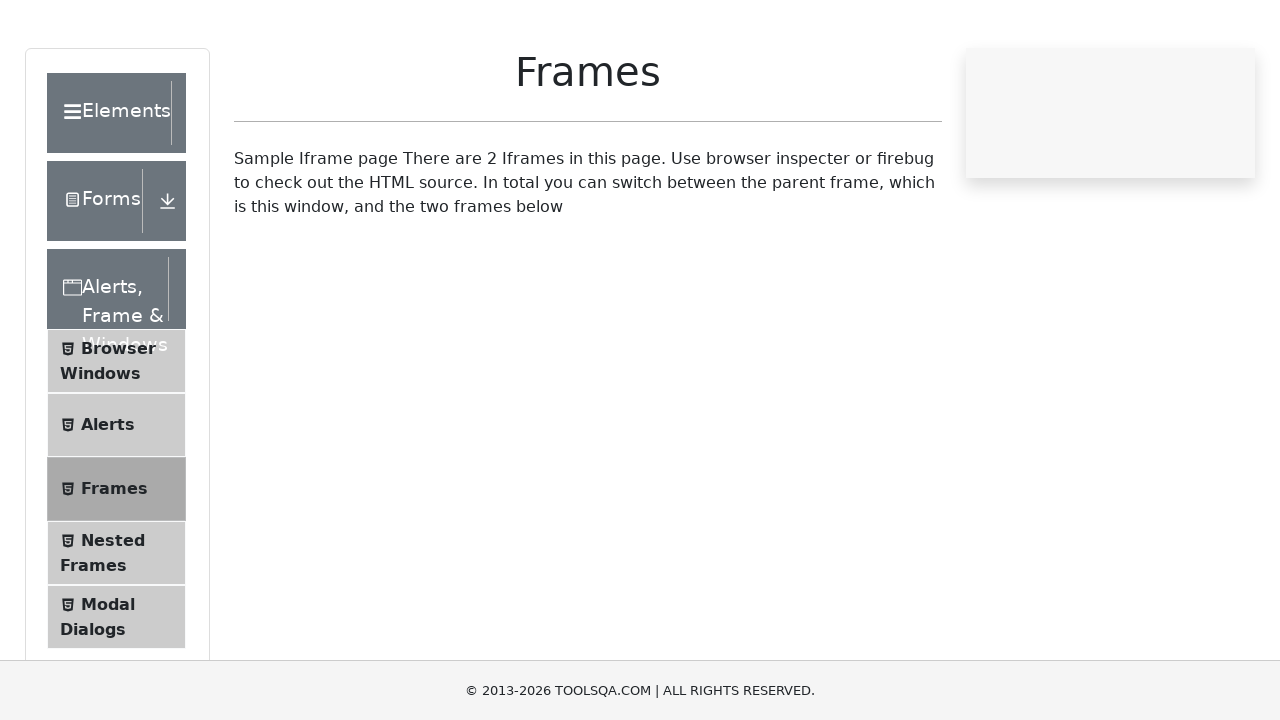

Located iframe element with id 'frame1'
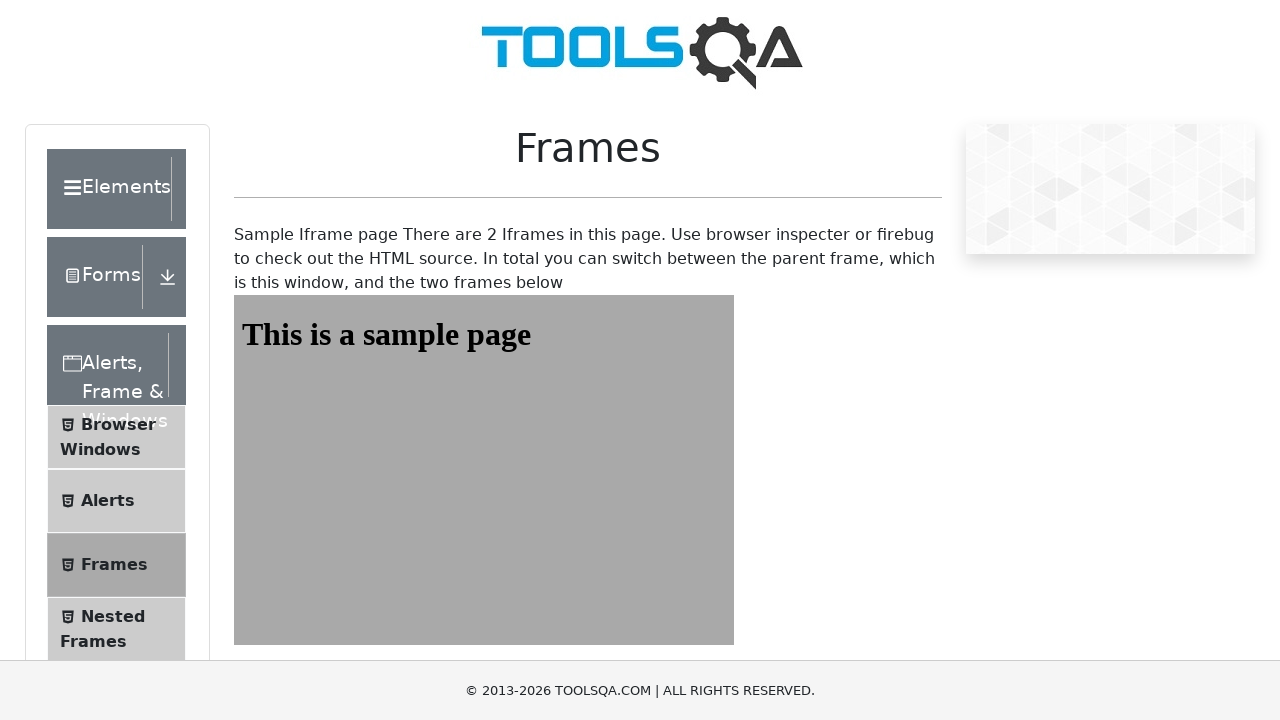

Retrieved text content from heading element inside iframe: This is a sample page
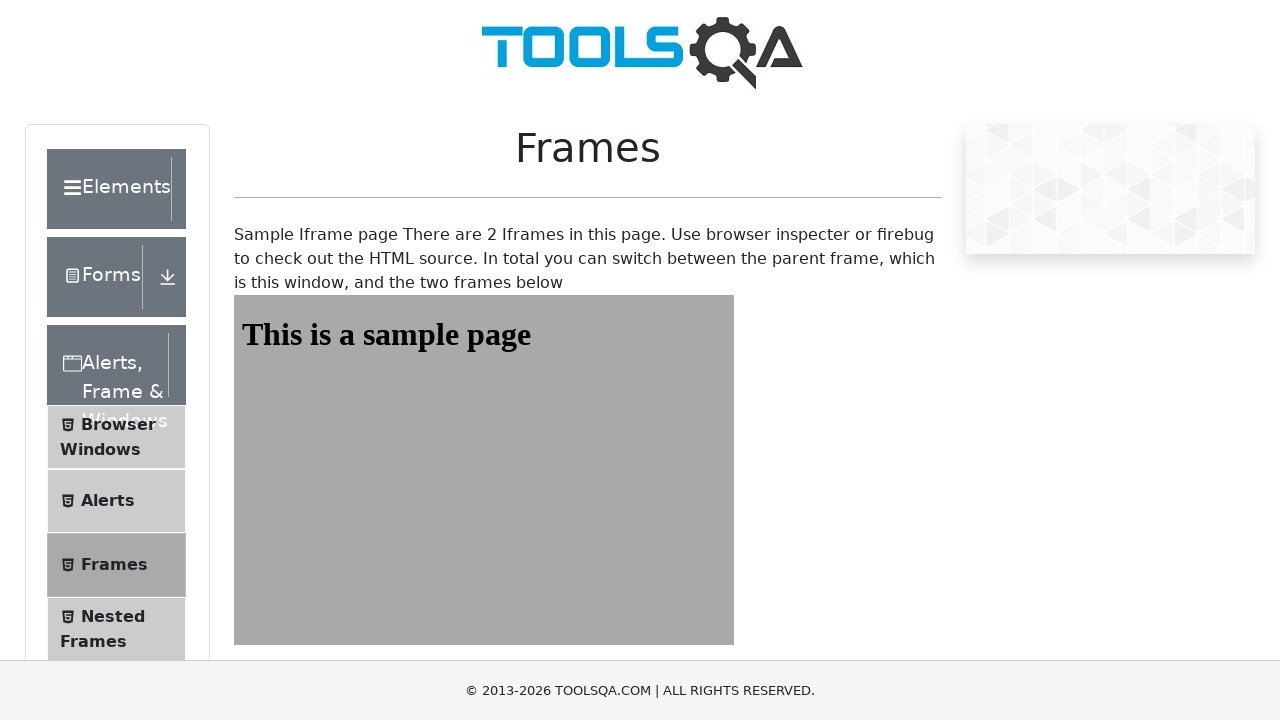

Printed heading text to console
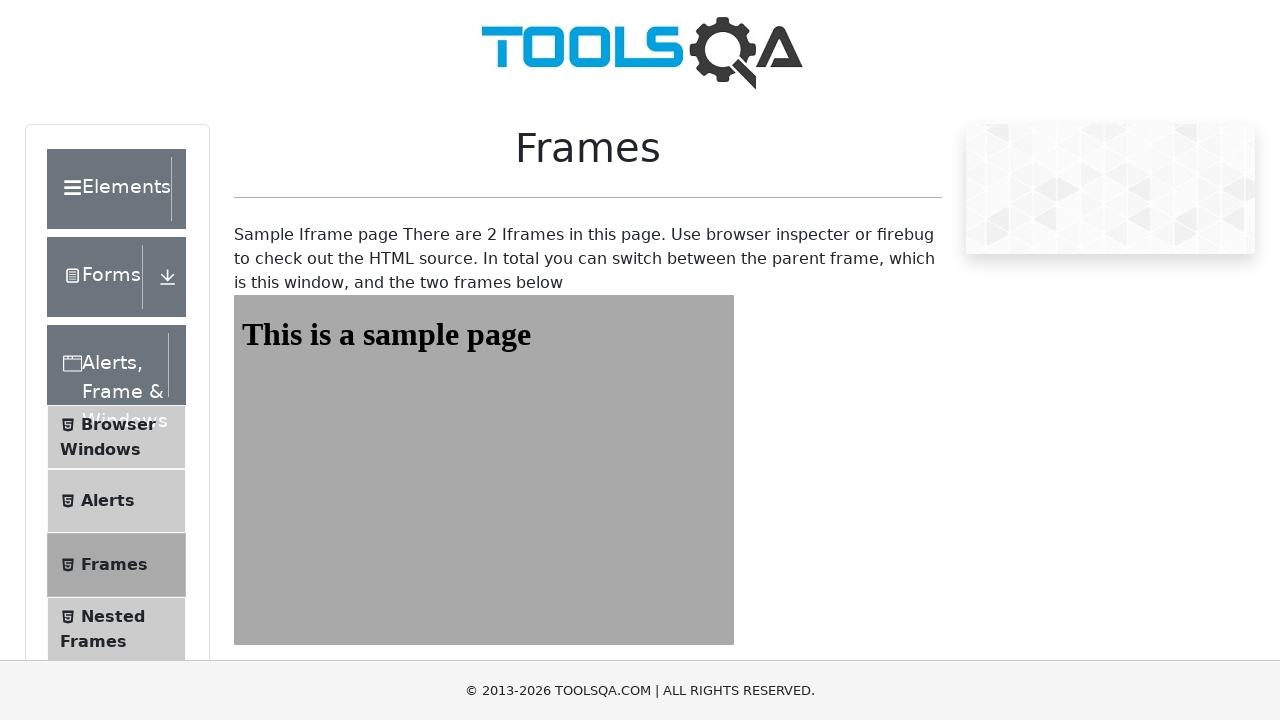

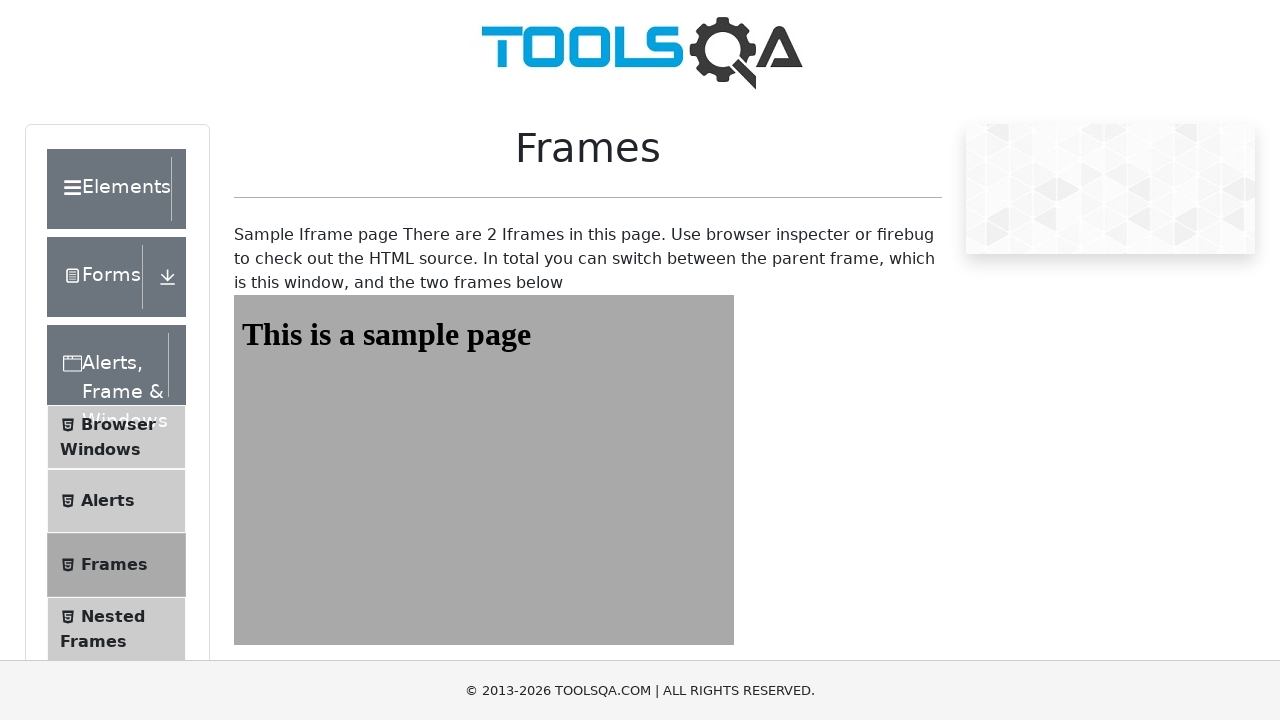